Tests the PhonePe homepage by navigating to it and scrolling down the page to verify page content loads correctly at different scroll positions.

Starting URL: https://www.phonepe.com/

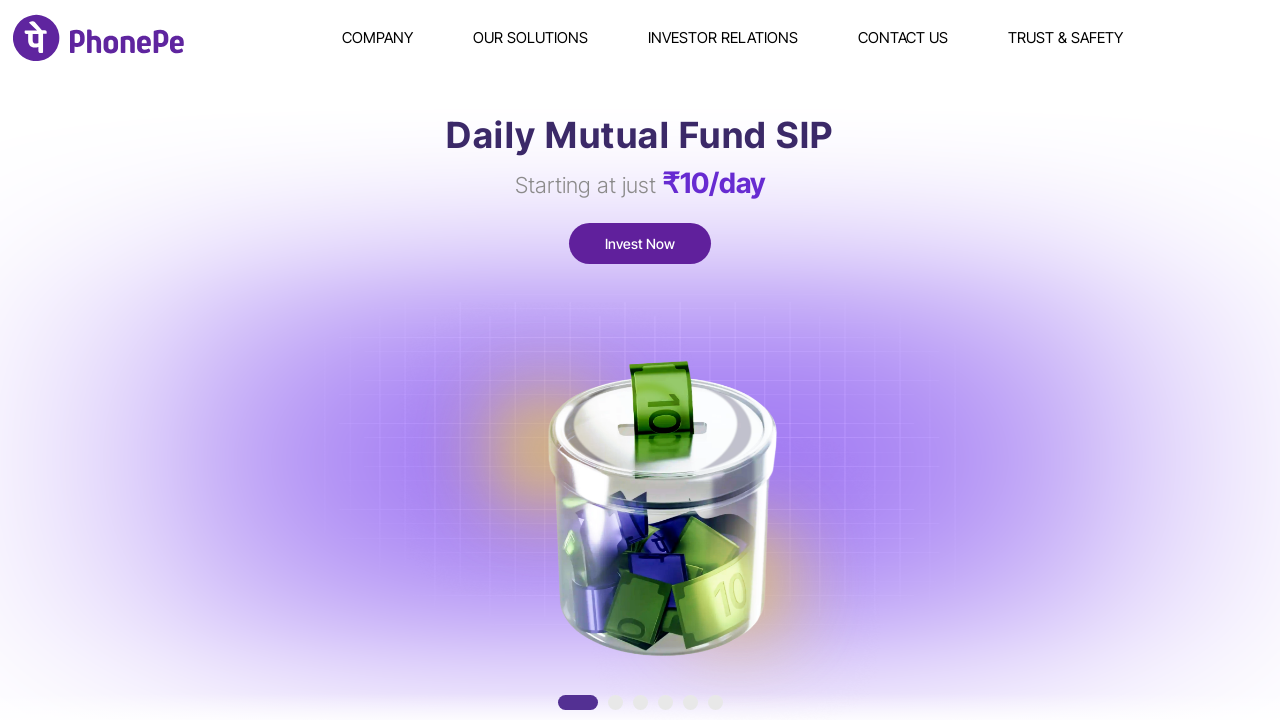

Scrolled down to 1500px position
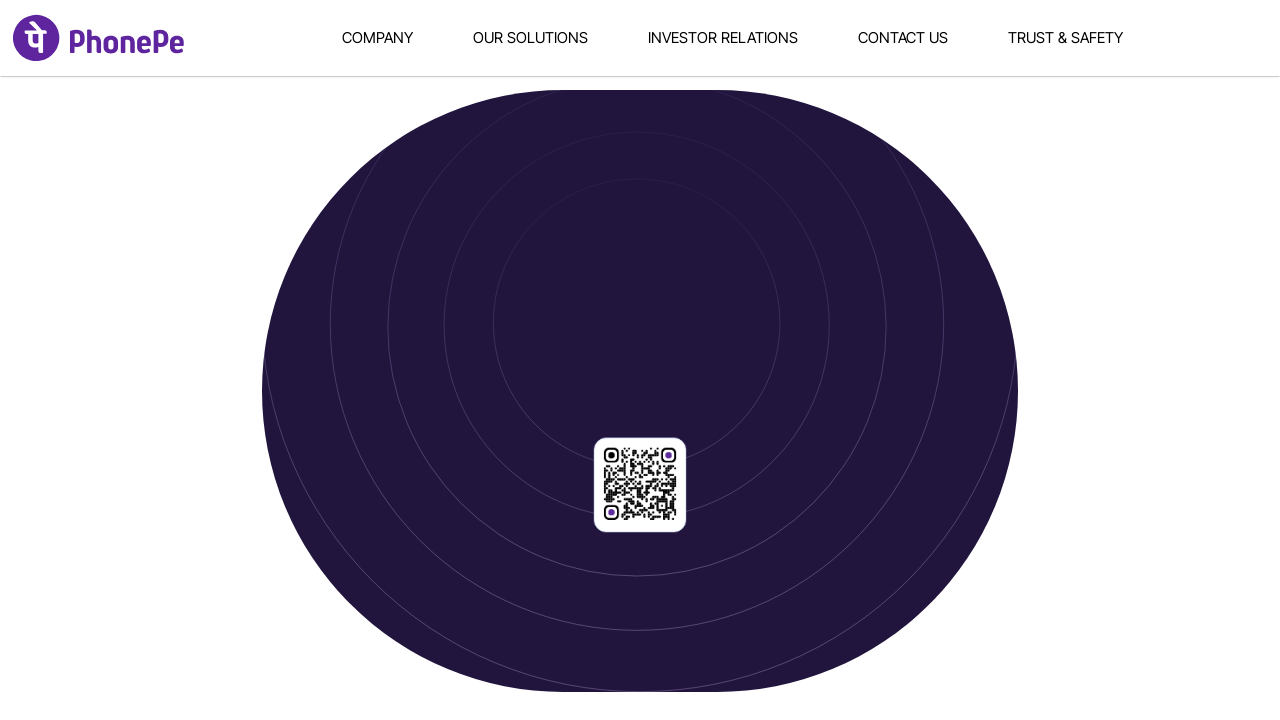

Waited 2000ms for content to load at 1500px scroll position
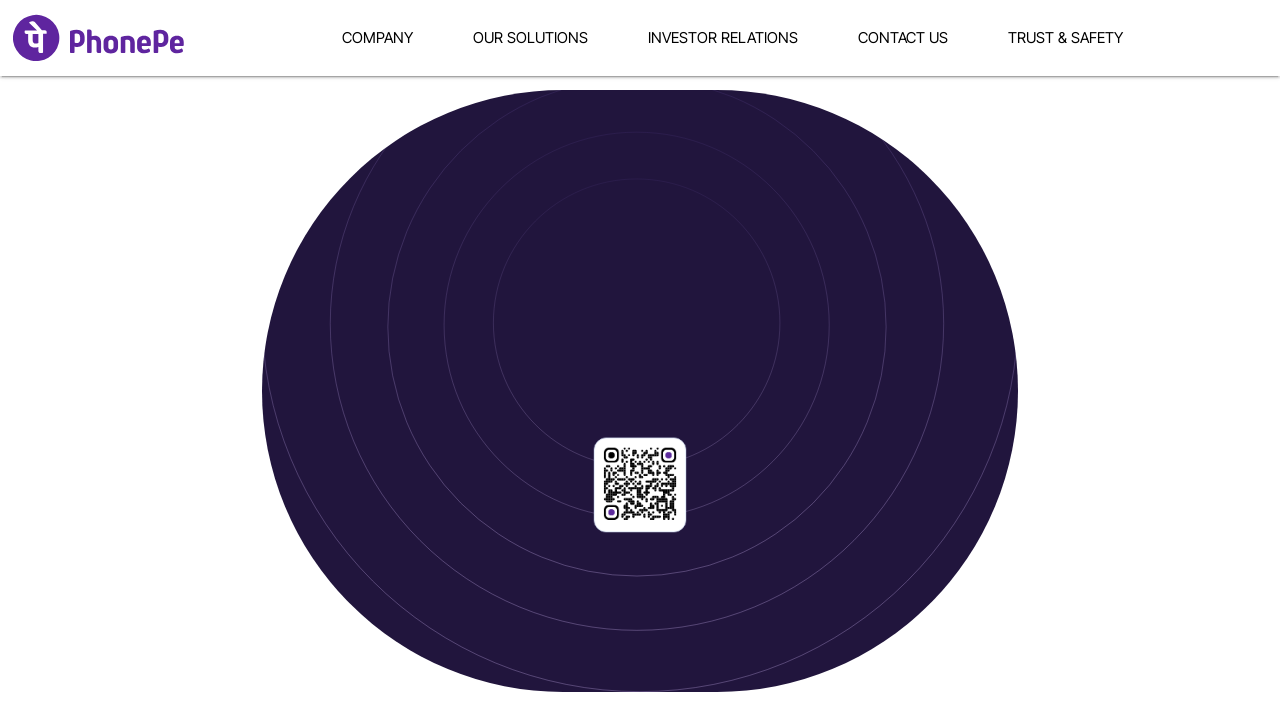

Scrolled down further to 2500px position
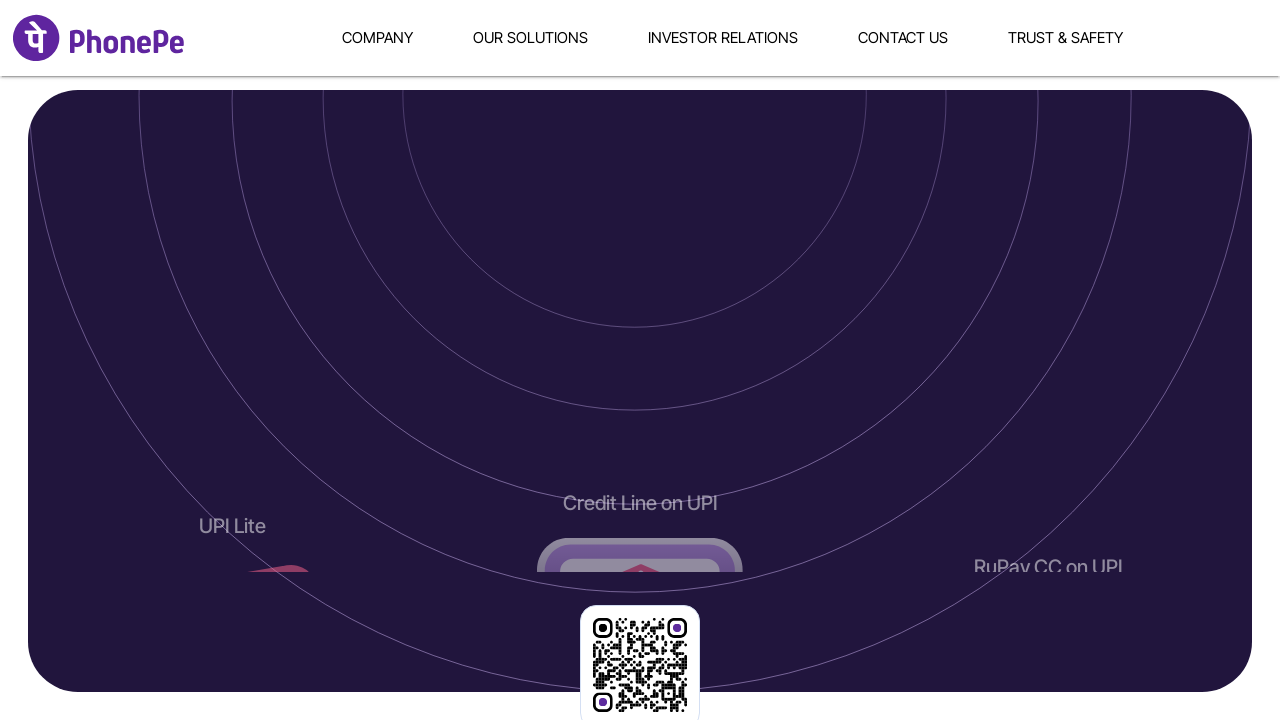

Waited 1000ms for content to load at 2500px scroll position
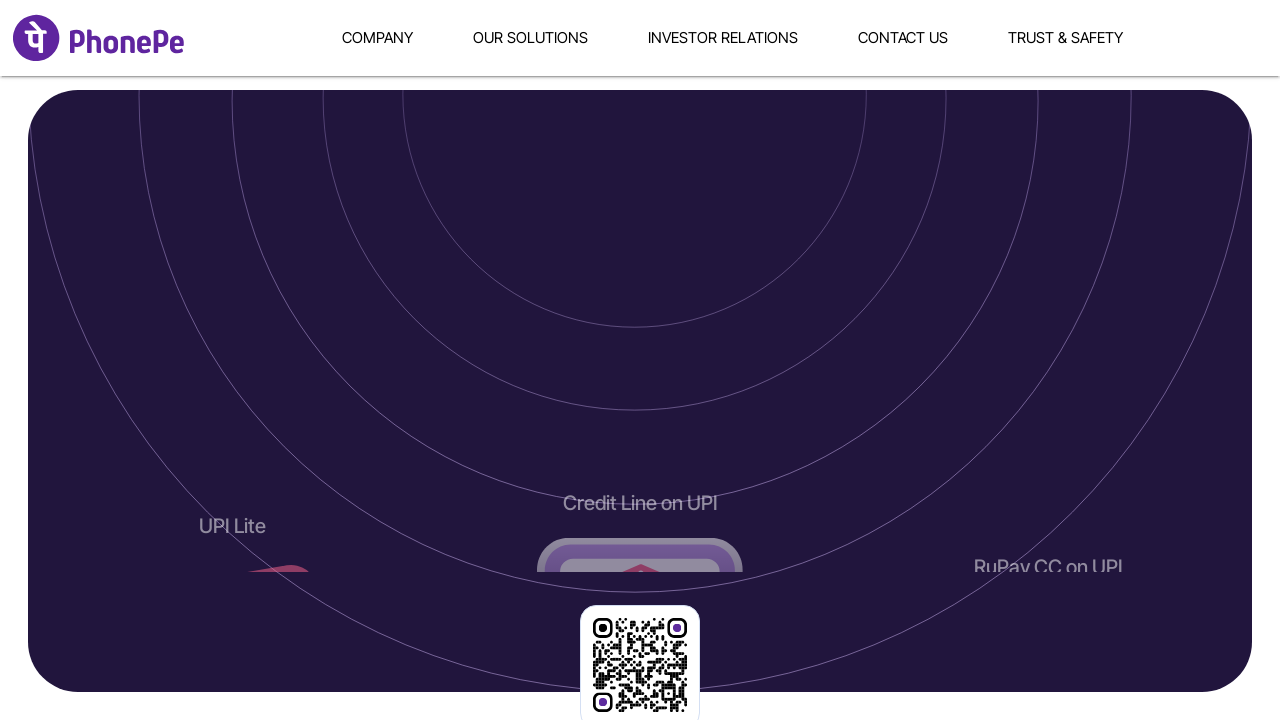

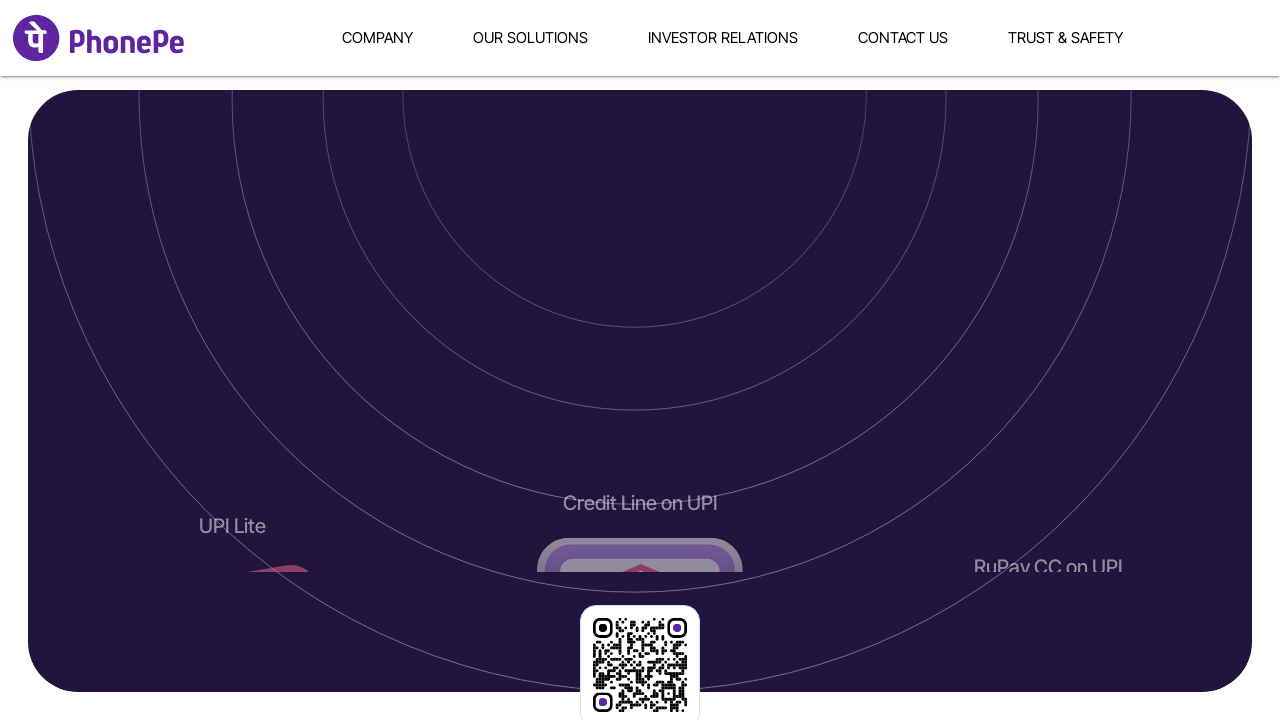